Navigates to OrangeHRM homepage and verifies the page title

Starting URL: https://opensource-demo.orangehrmlive.com/

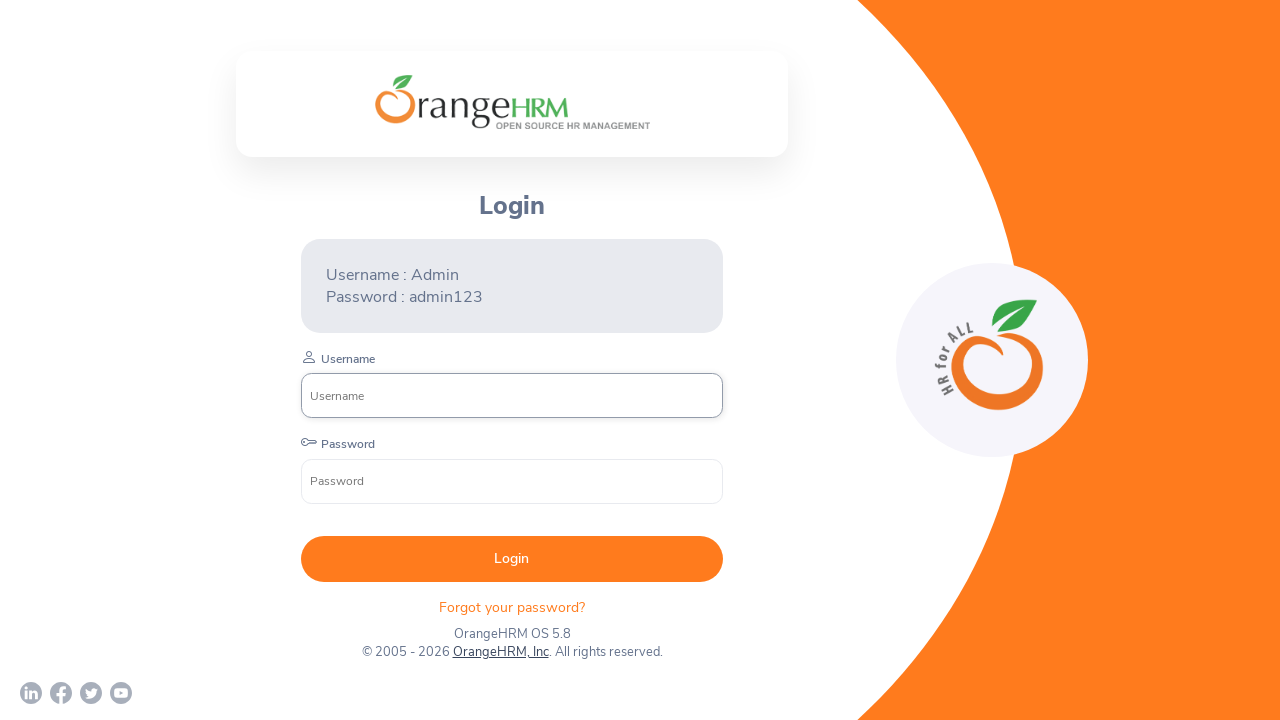

Waited for page DOM content to be fully loaded
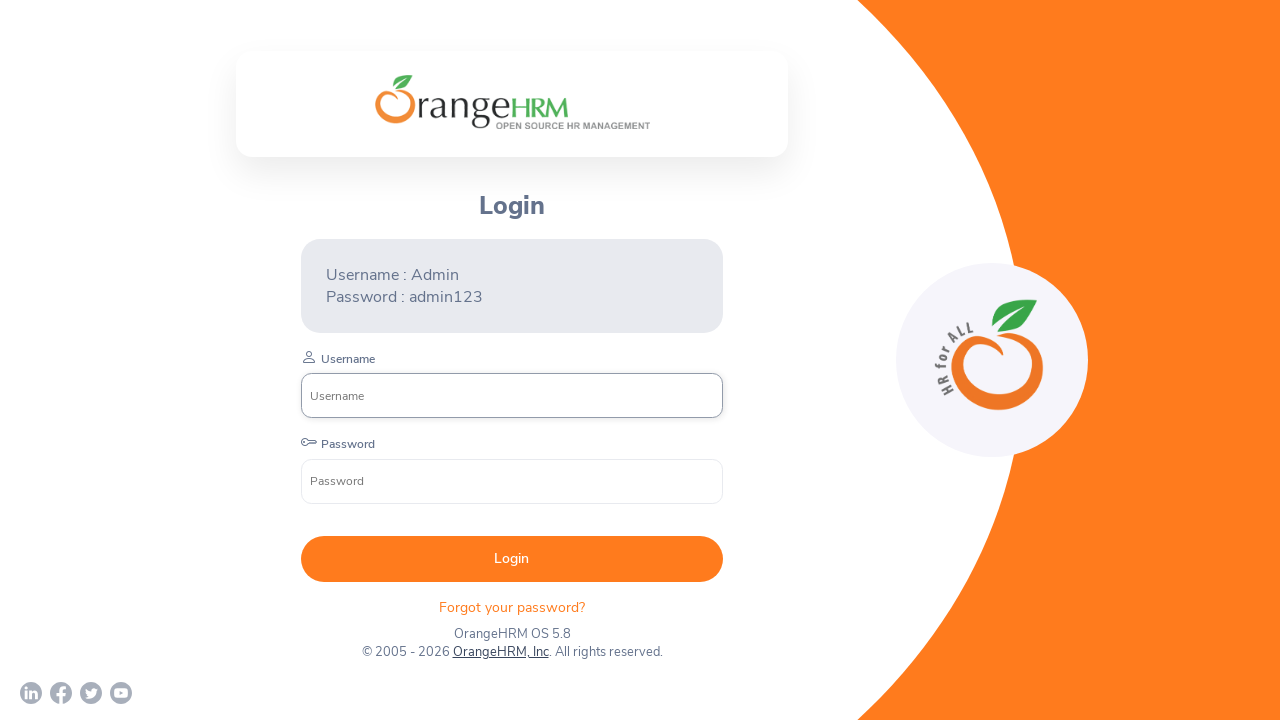

Verified page title is 'OrangeHRM'
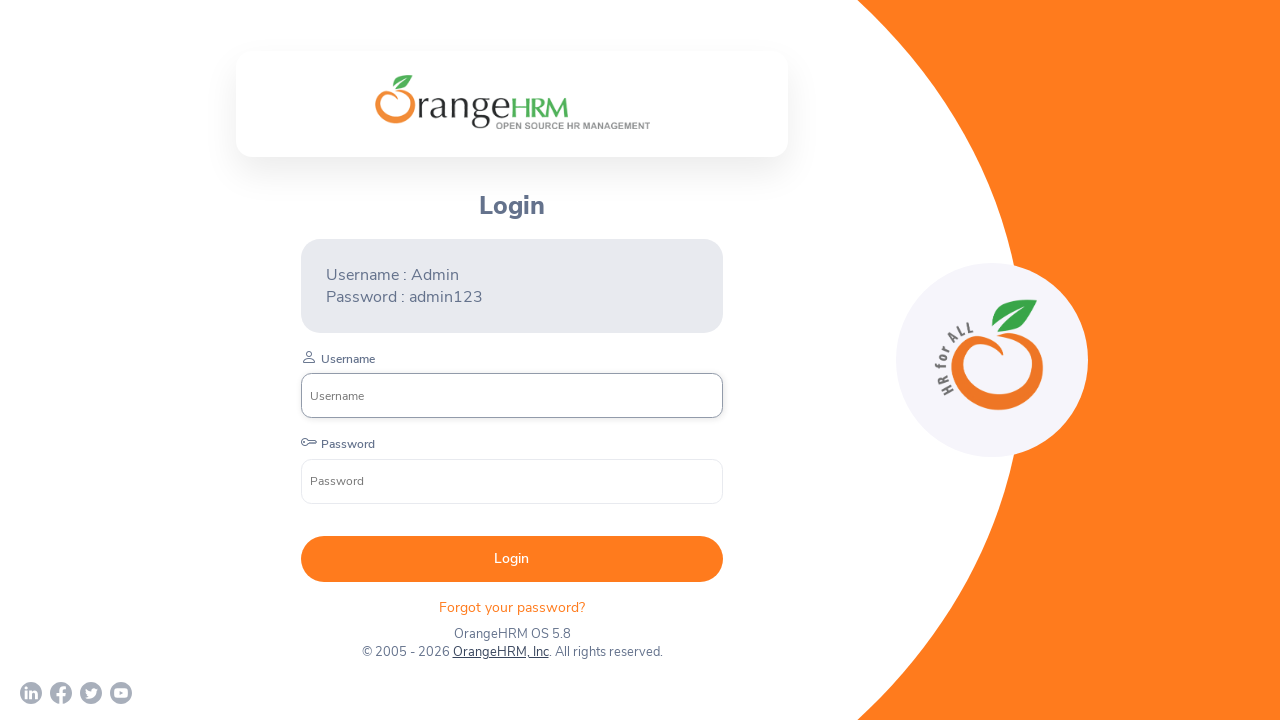

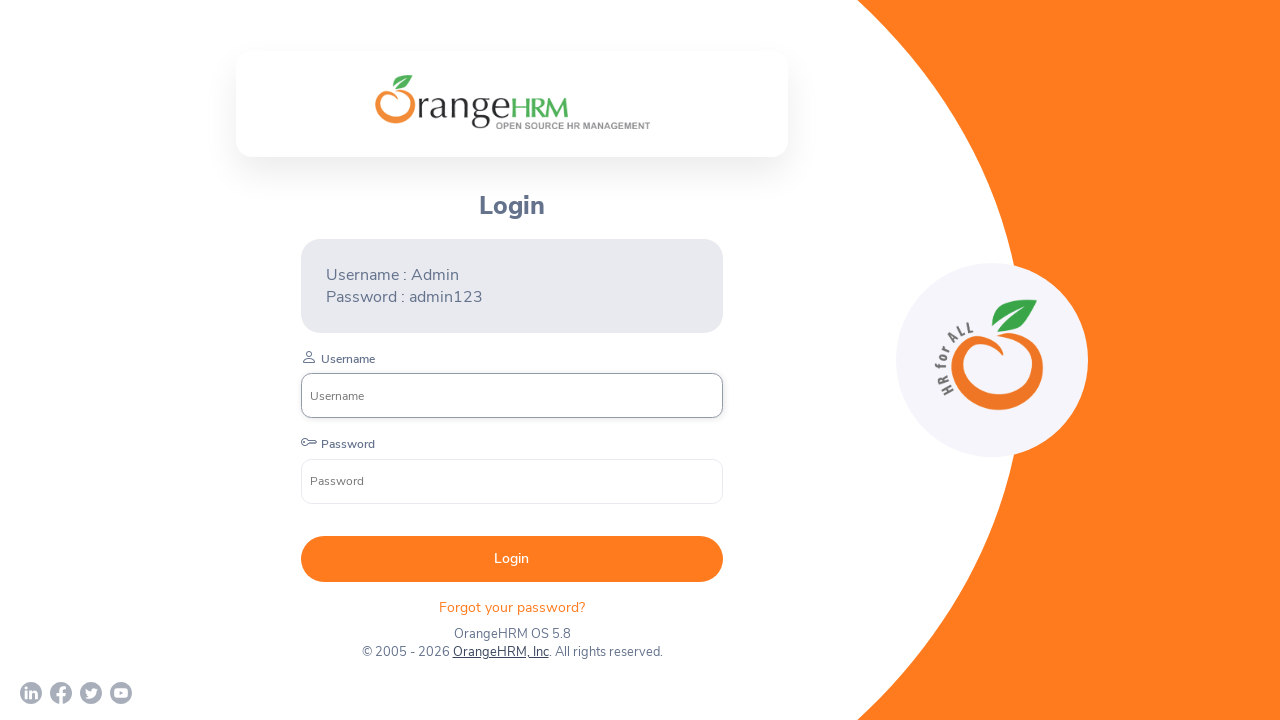